Navigates to the Human Benchmark typing test page and interacts with the typing test elements

Starting URL: https://humanbenchmark.com/tests/typing

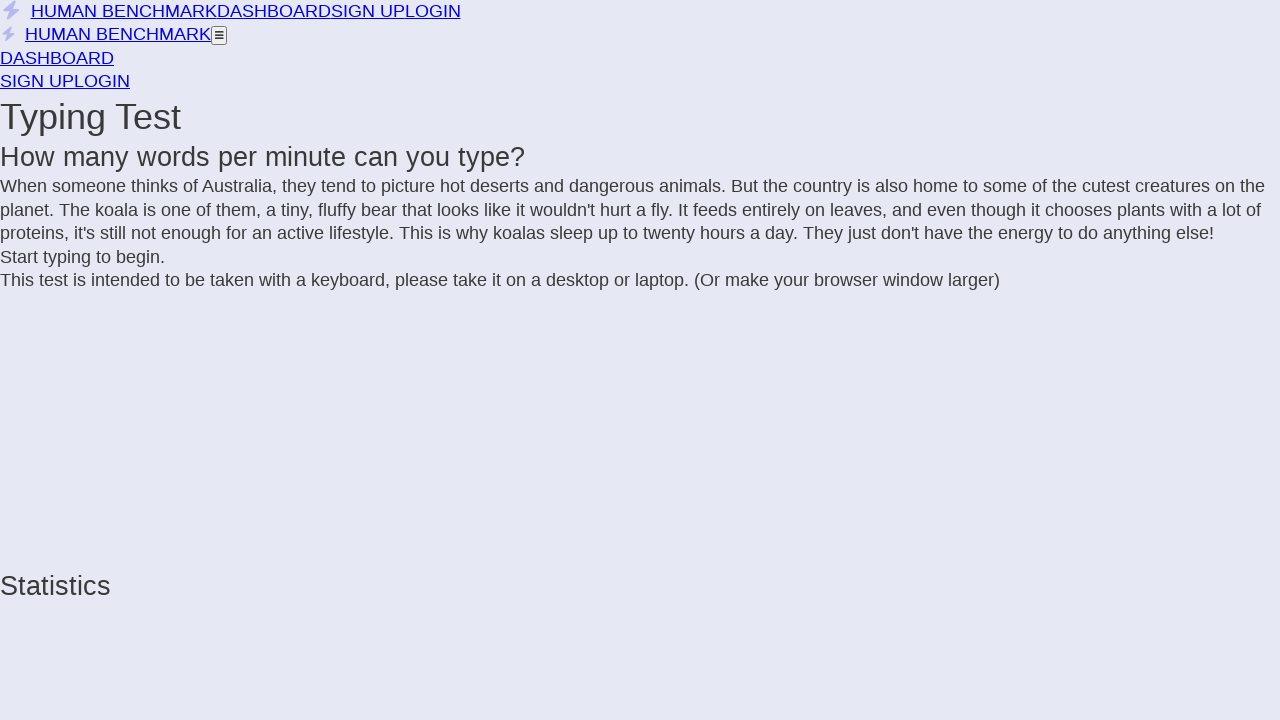

Waited for typing test elements to load
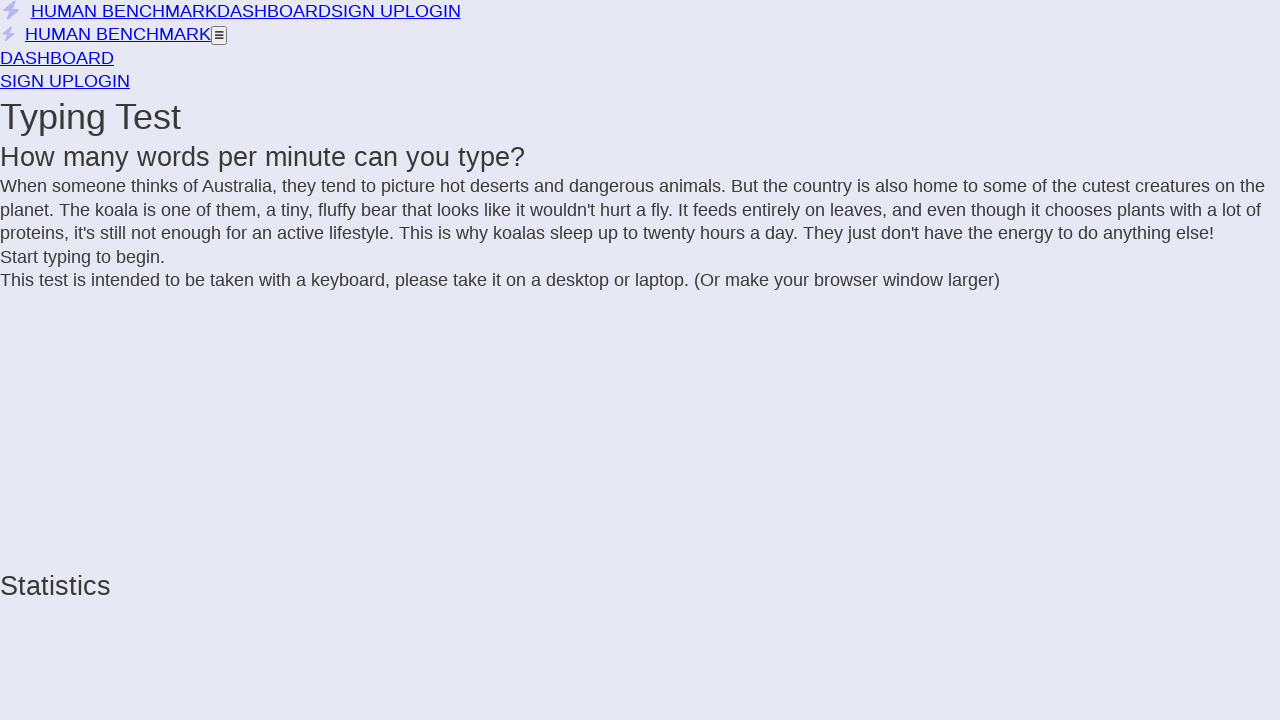

Retrieved all incomplete text elements
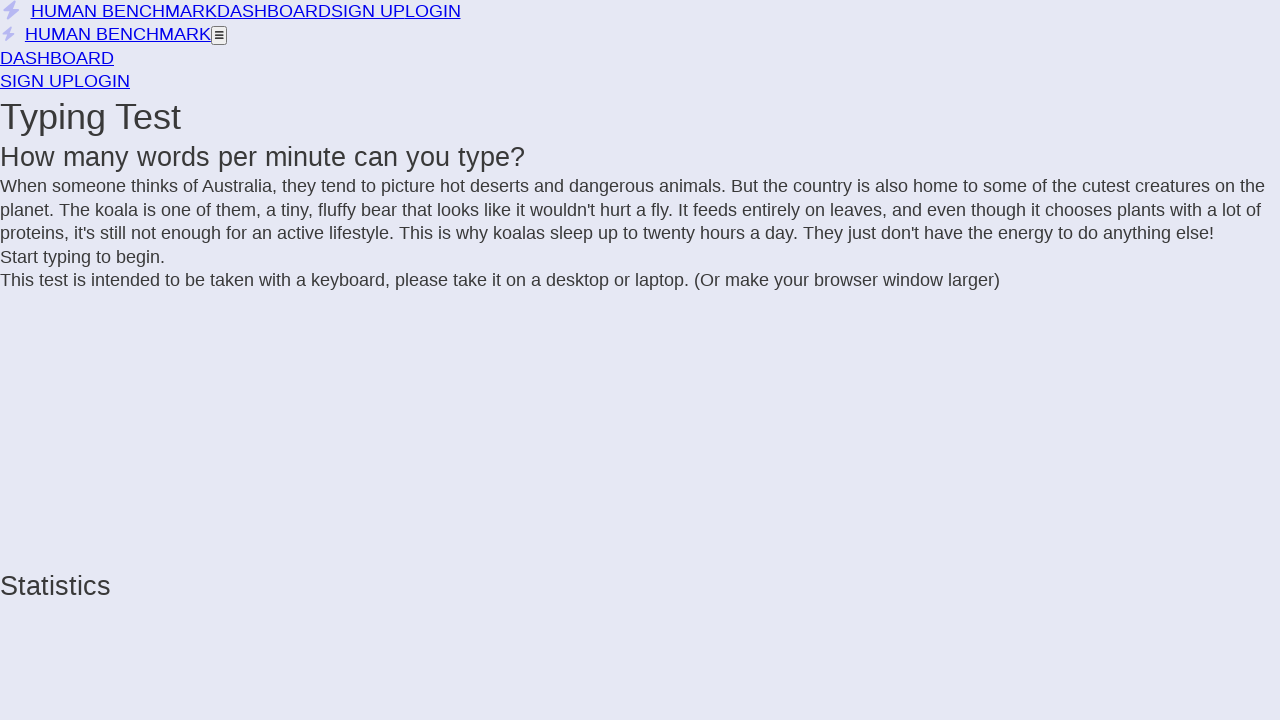

Built complete text string from elements (length: 489 characters)
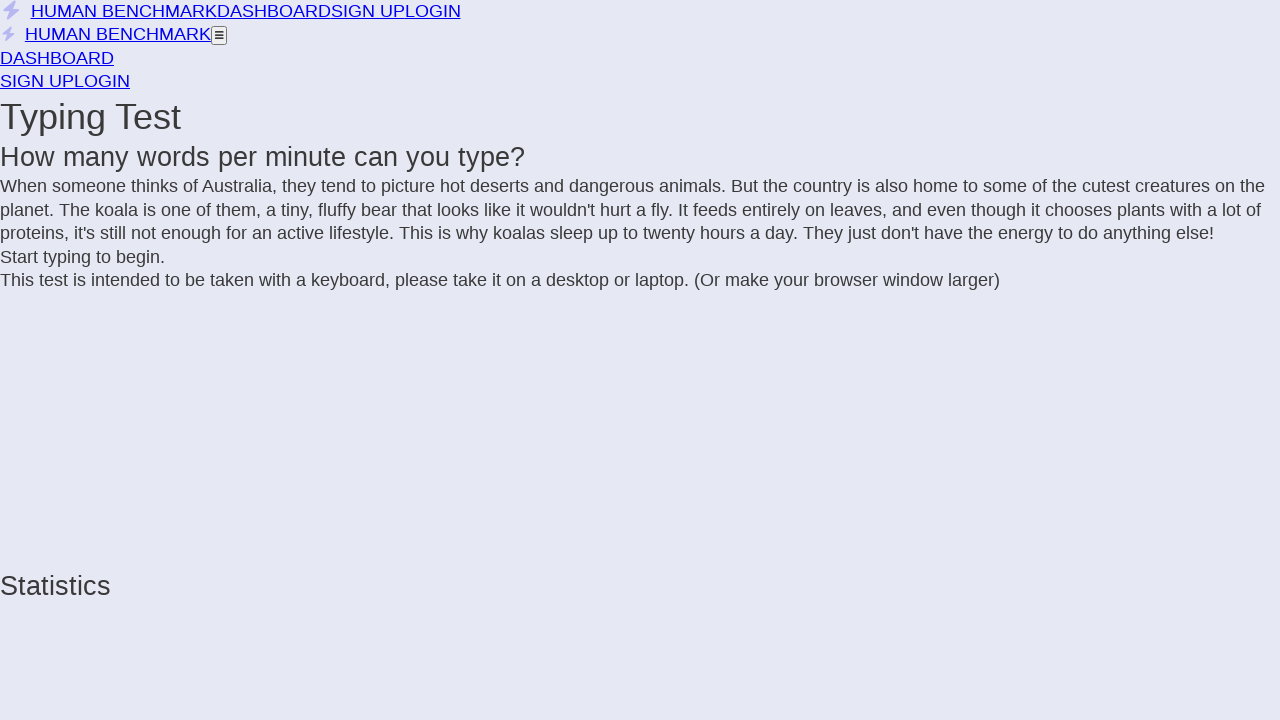

Typed the complete text into the active input field
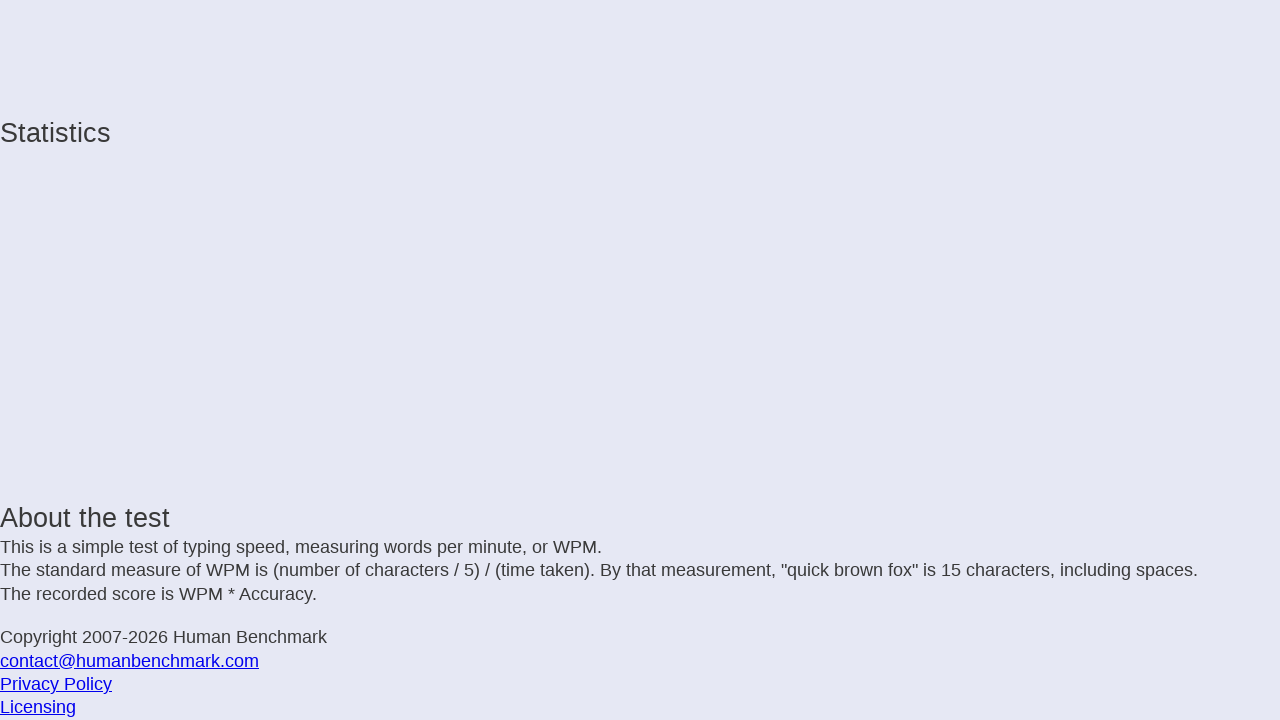

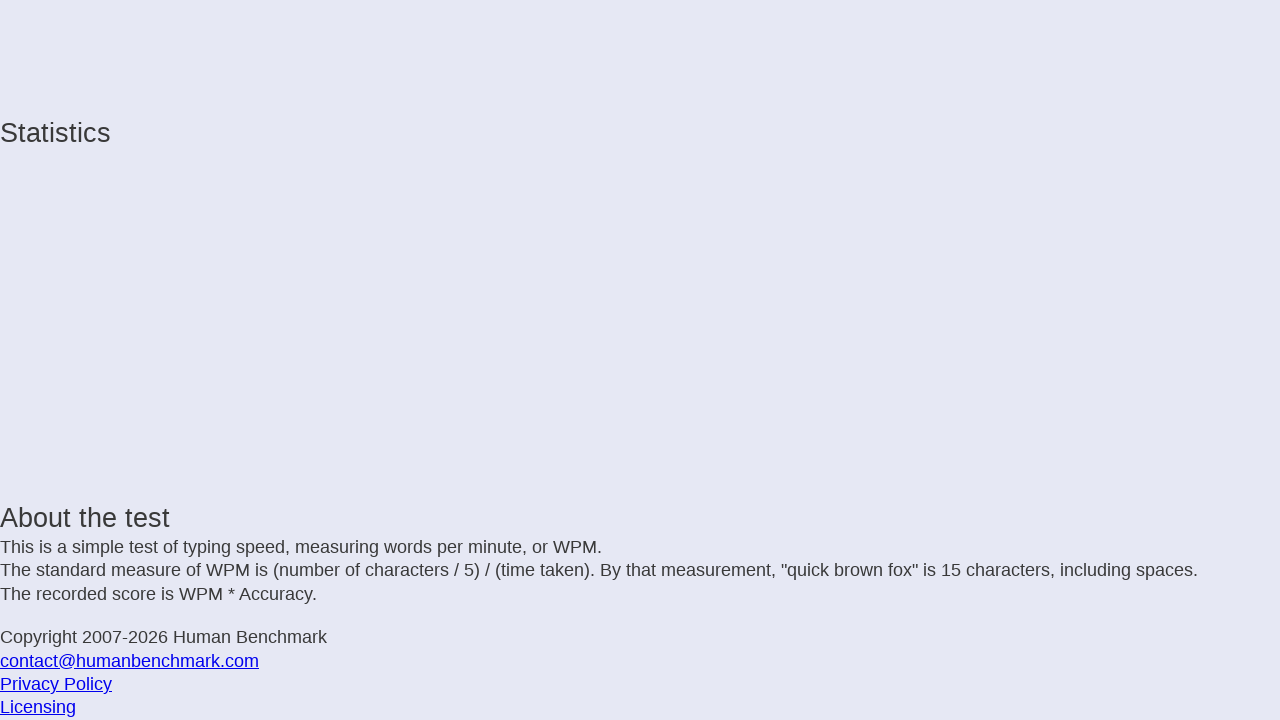